Tests an e-commerce flow by adding specific vegetables to cart, applying a promo code, and proceeding to place an order

Starting URL: https://rahulshettyacademy.com/seleniumPractise/

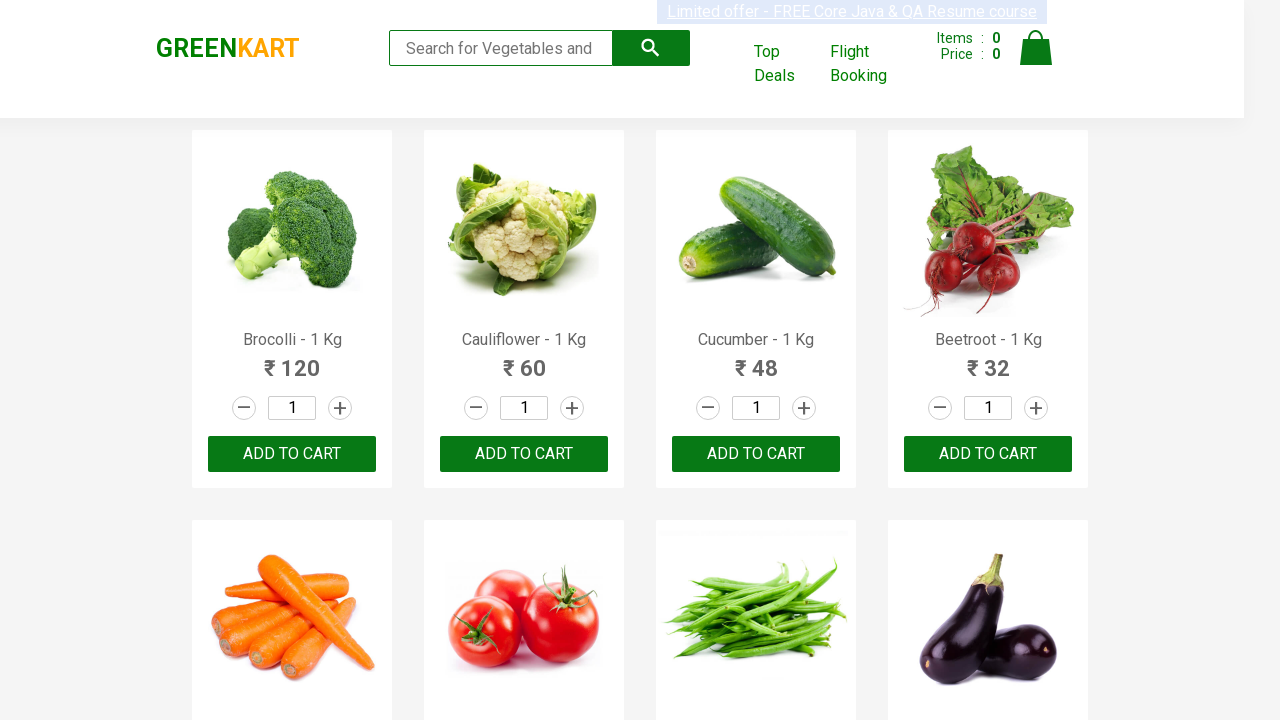

Retrieved all product names from the page
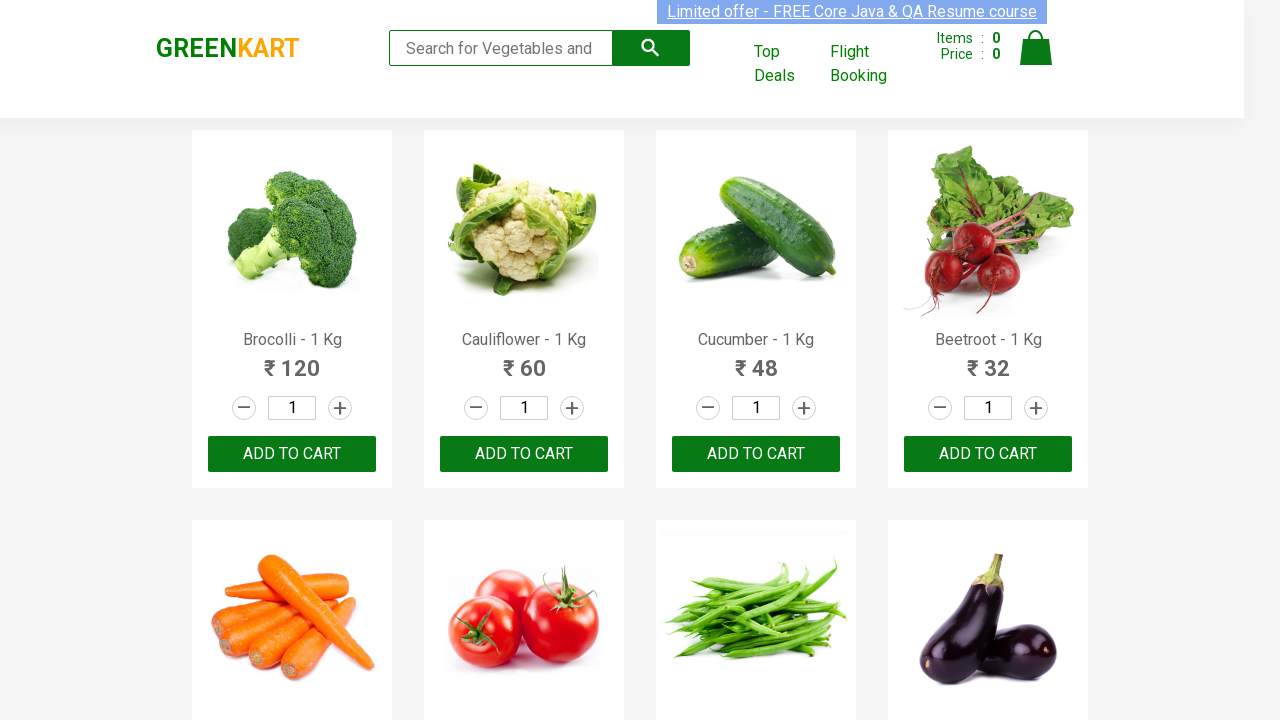

Added Brocolli to cart at (292, 454) on xpath=//button[text()='ADD TO CART'] >> nth=0
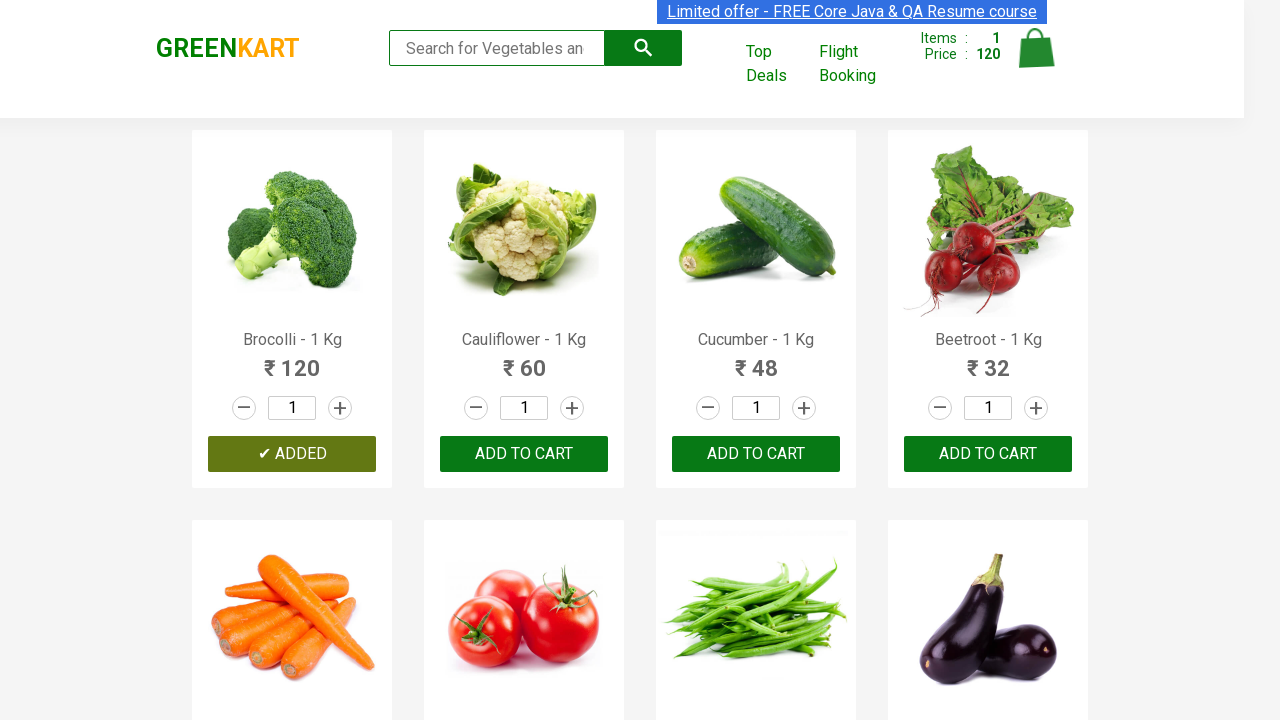

Added Cauliflower to cart at (756, 454) on xpath=//button[text()='ADD TO CART'] >> nth=1
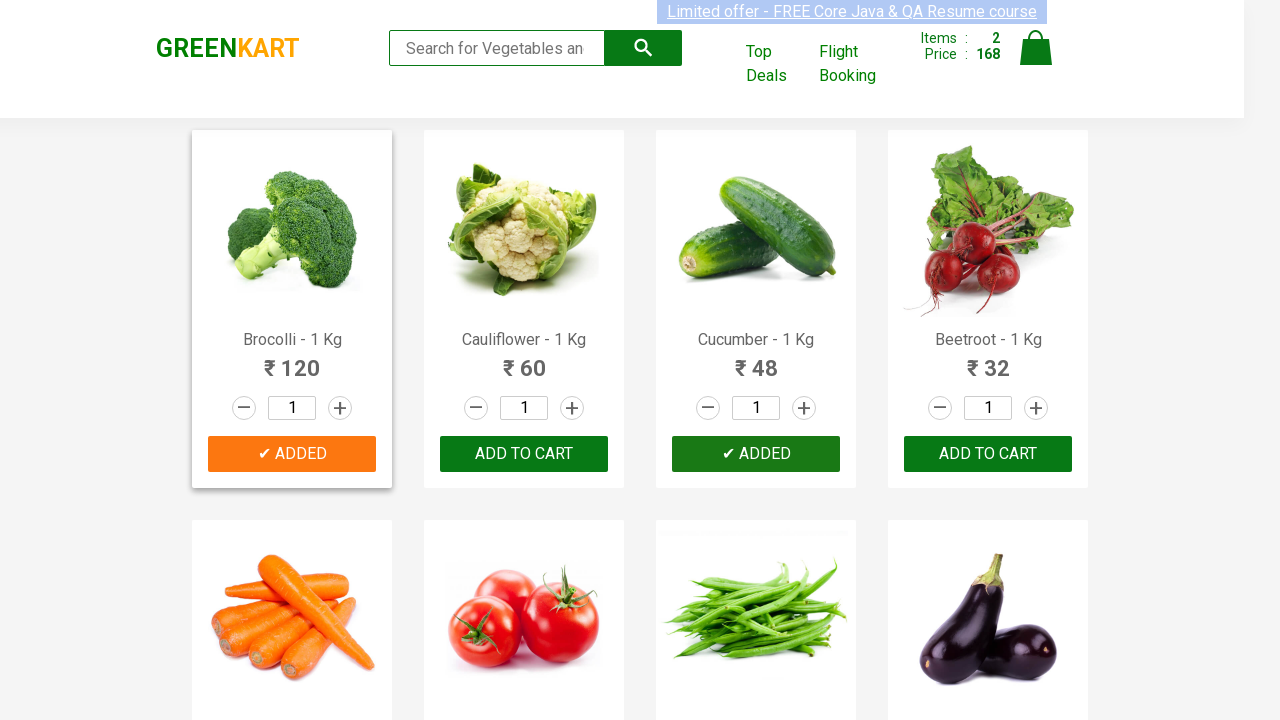

Added Cucumber to cart at (292, 360) on xpath=//button[text()='ADD TO CART'] >> nth=2
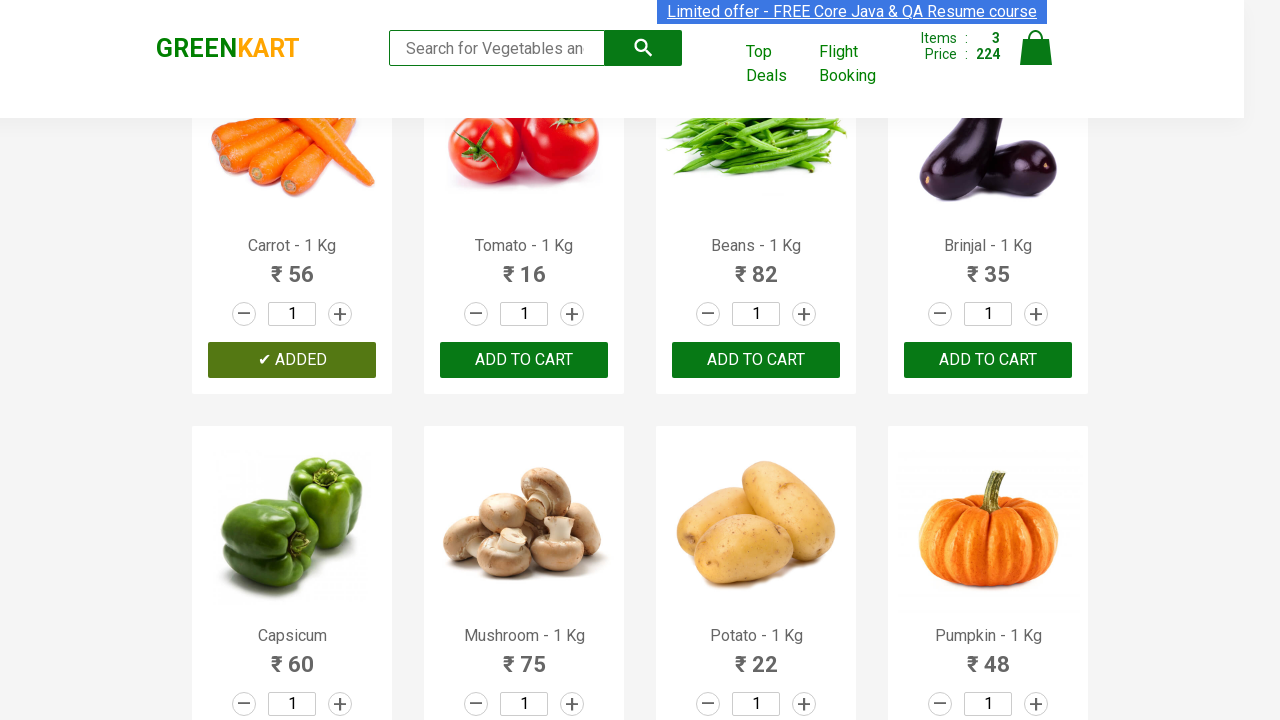

Clicked cart icon to view cart at (1036, 59) on a.cart-icon
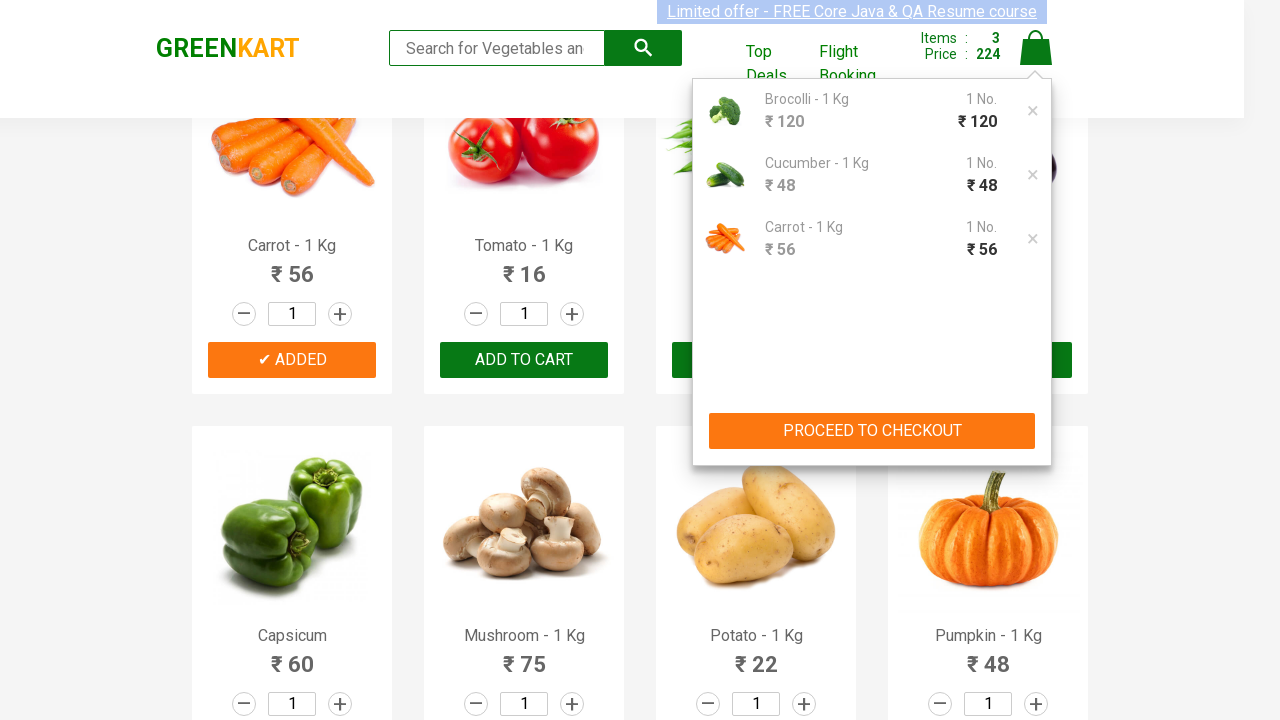

Clicked PROCEED TO CHECKOUT button at (872, 431) on xpath=//button[text()='PROCEED TO CHECKOUT']
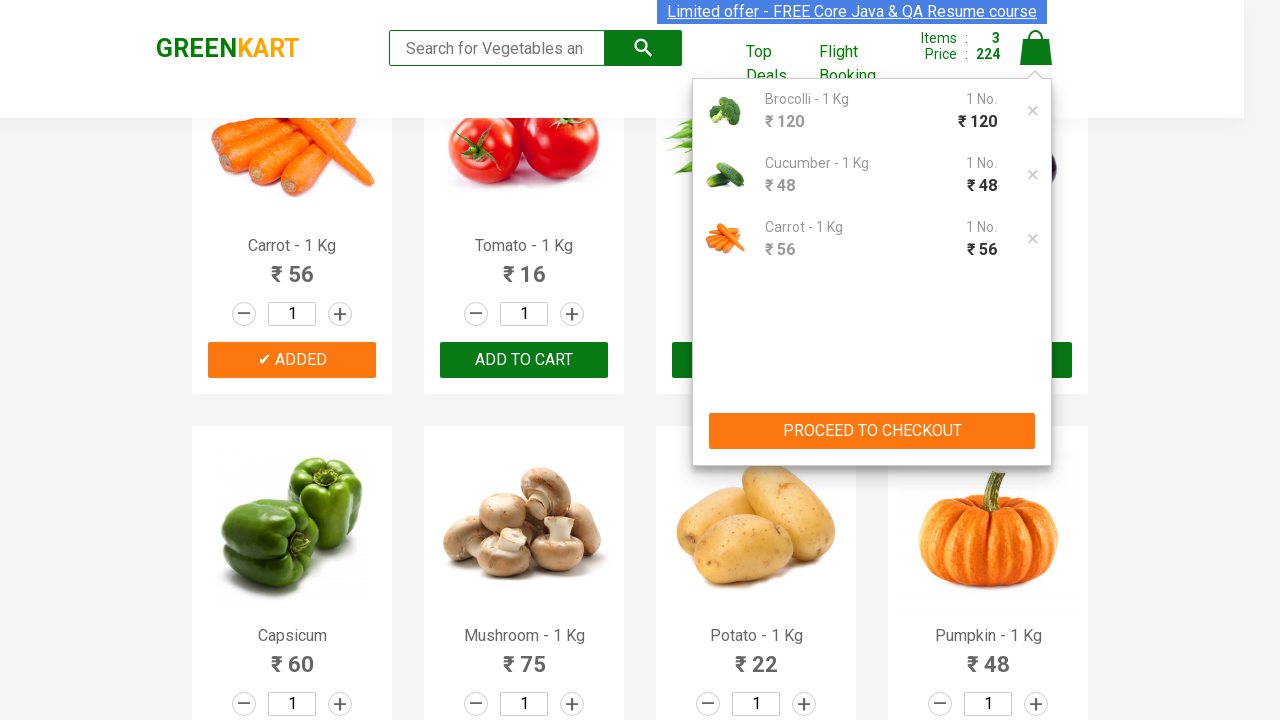

Entered promo code 'rahulshettyacademy' on input.promoCode
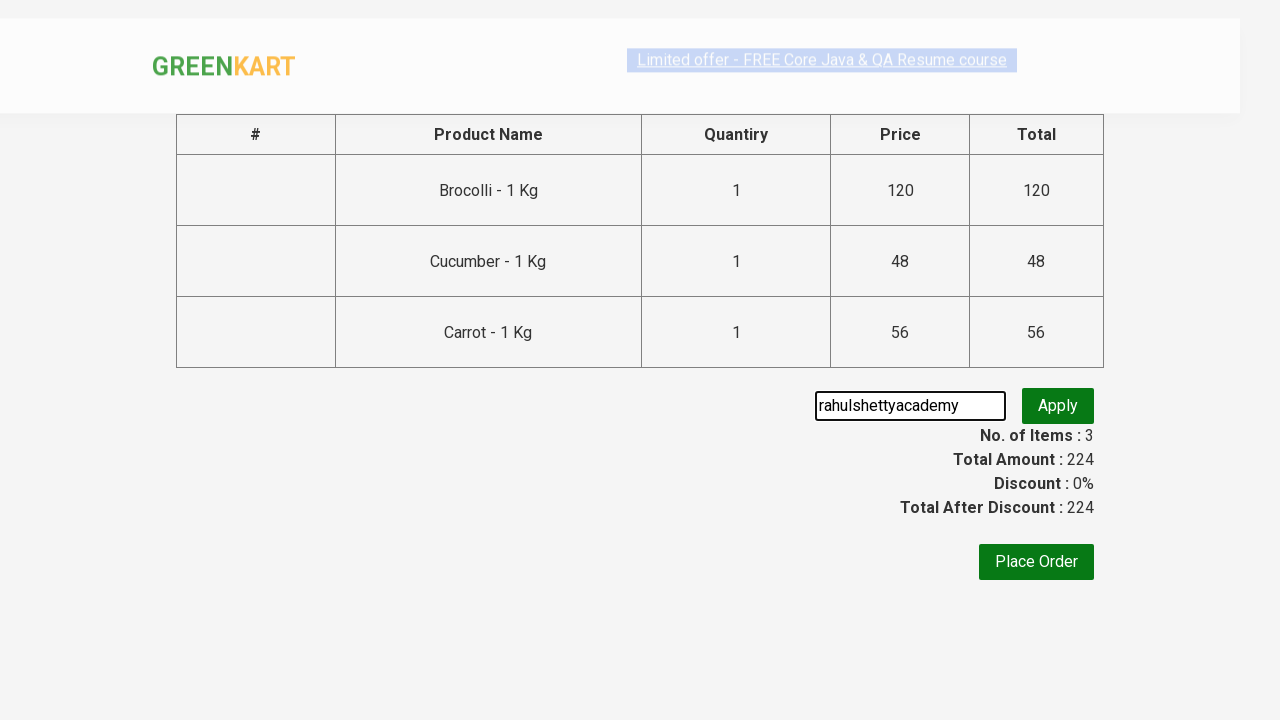

Clicked button to apply promo code at (1058, 406) on button.promoBtn
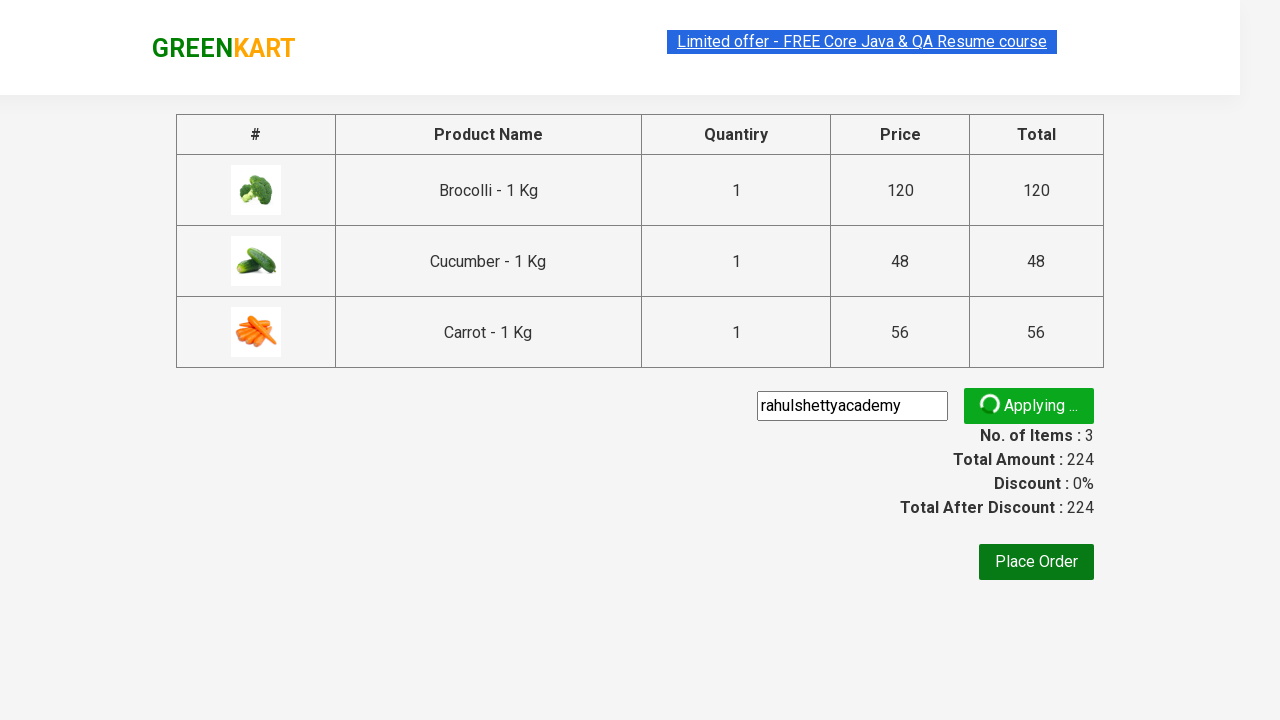

Promo code successfully applied
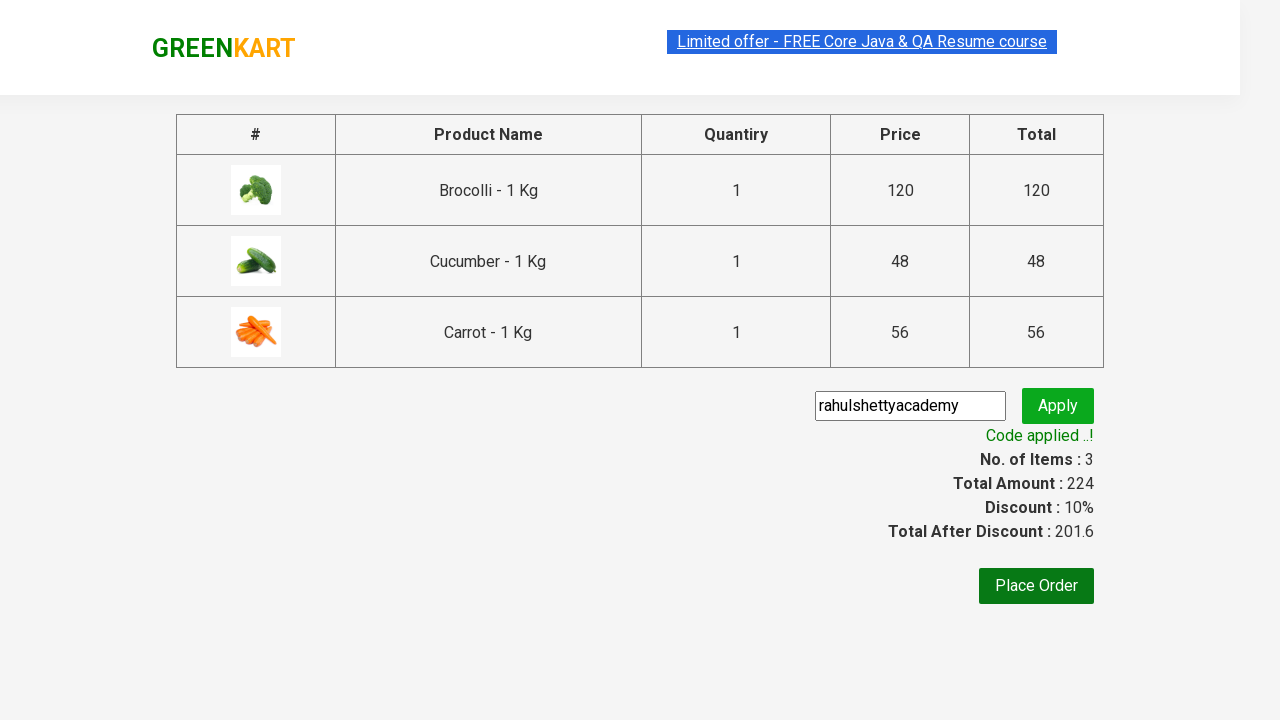

Clicked Place Order button to complete purchase at (1036, 586) on xpath=//button[text()='Place Order']
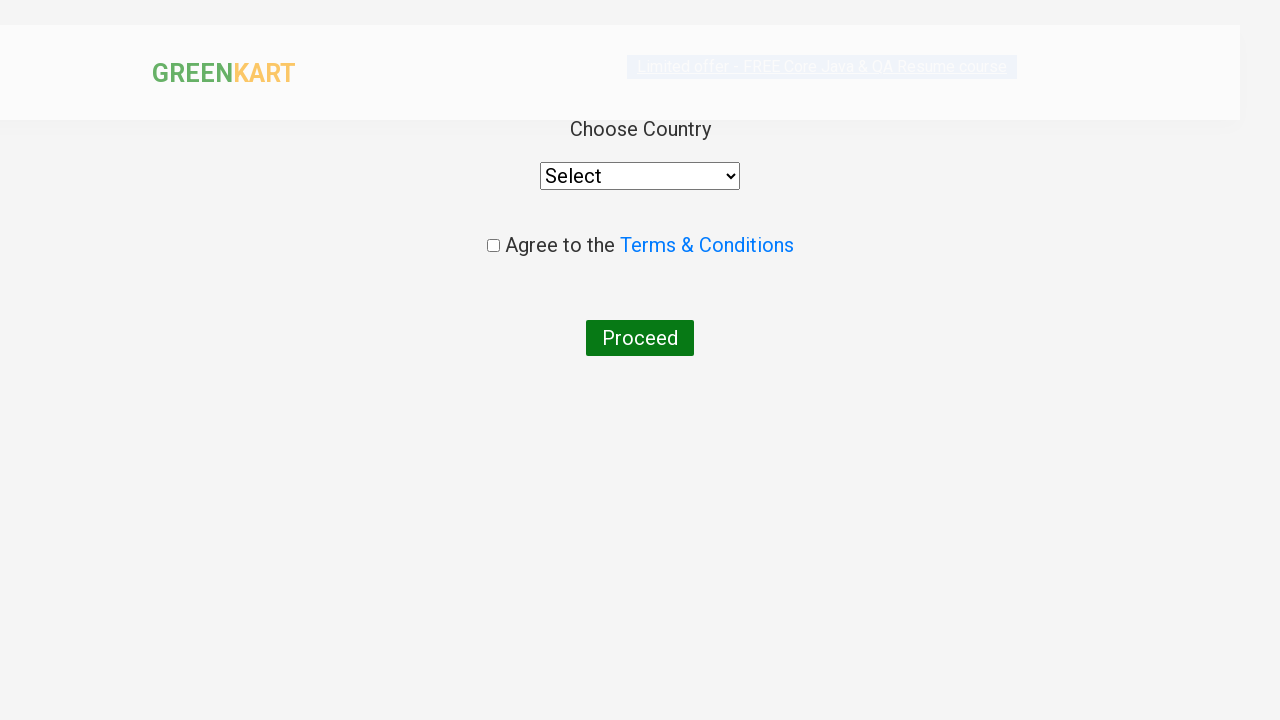

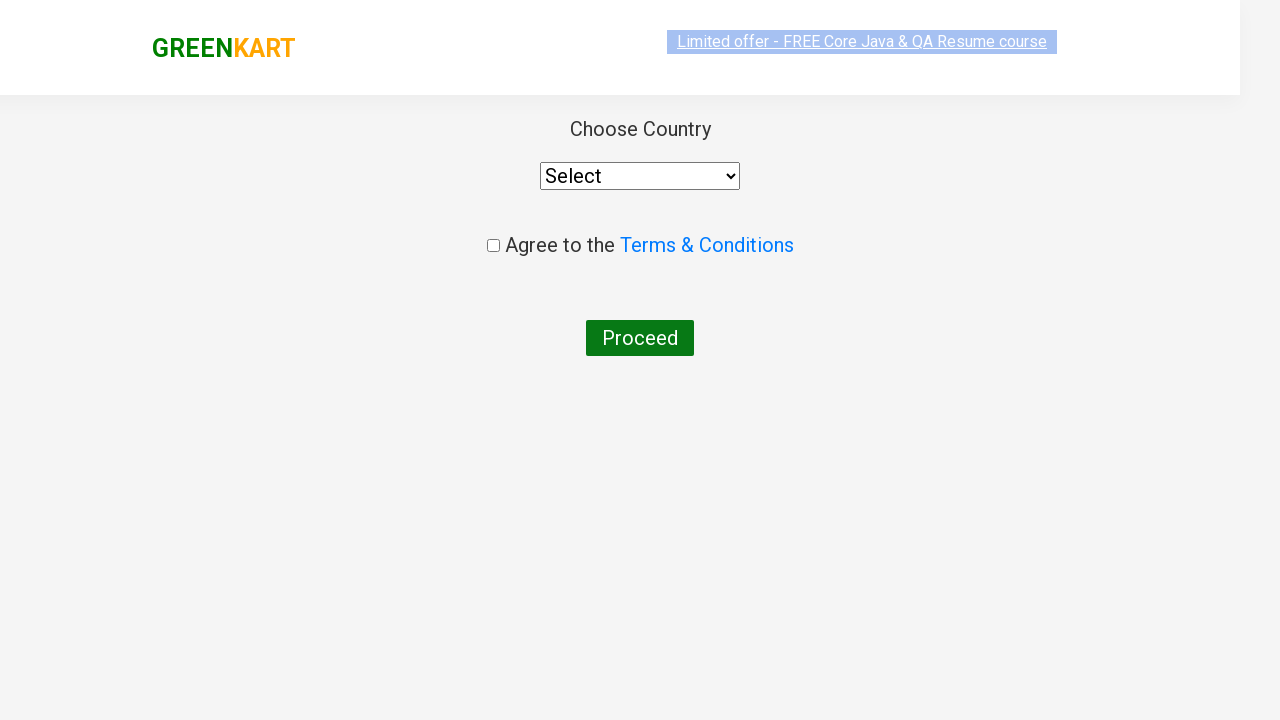